Tests finding an element that becomes visible after clicking a start button on a dynamic loading page where the element is initially hidden

Starting URL: http://the-internet.herokuapp.com/dynamic_loading/1

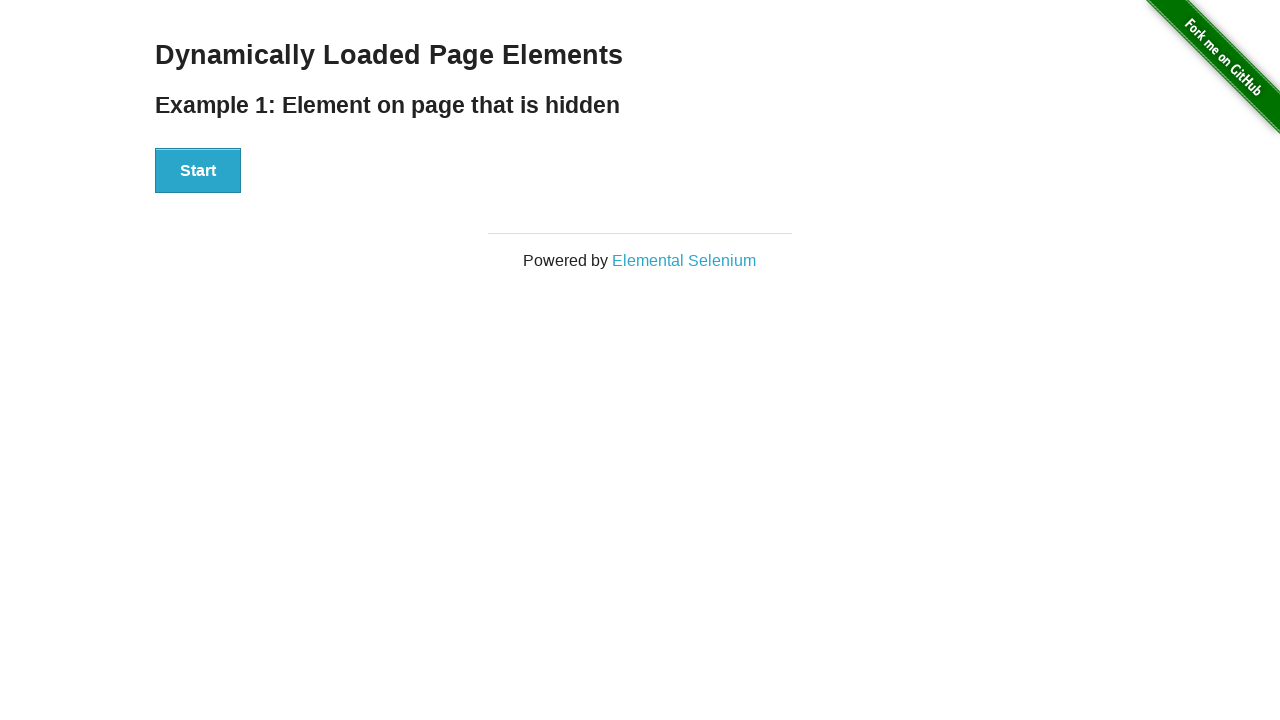

Clicked the Start button to trigger dynamic loading at (198, 171) on button:has-text('Start')
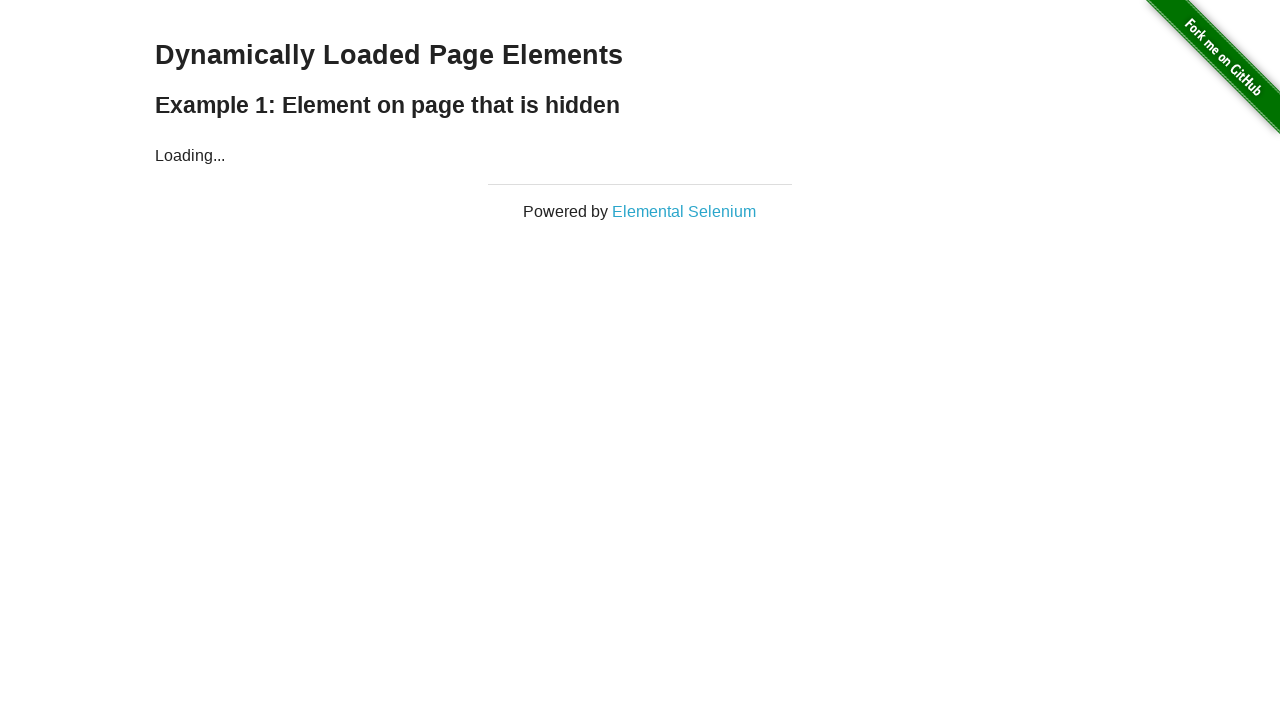

Hidden element became visible after page load
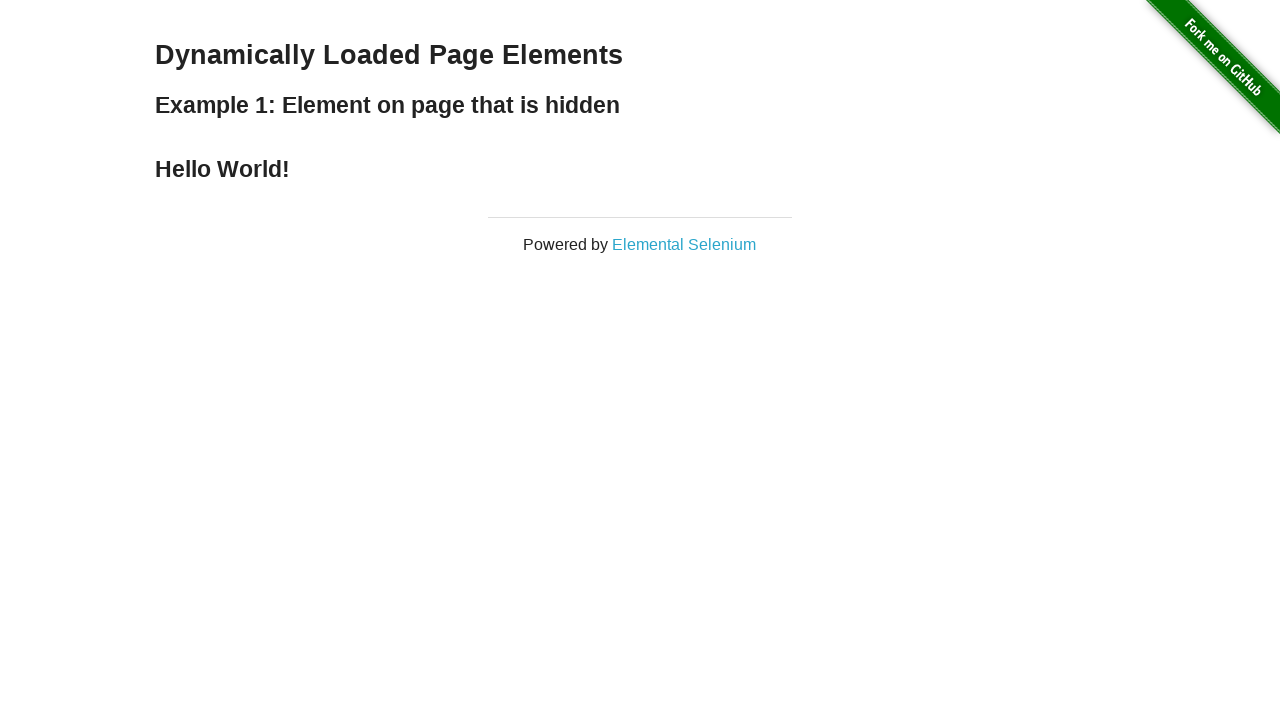

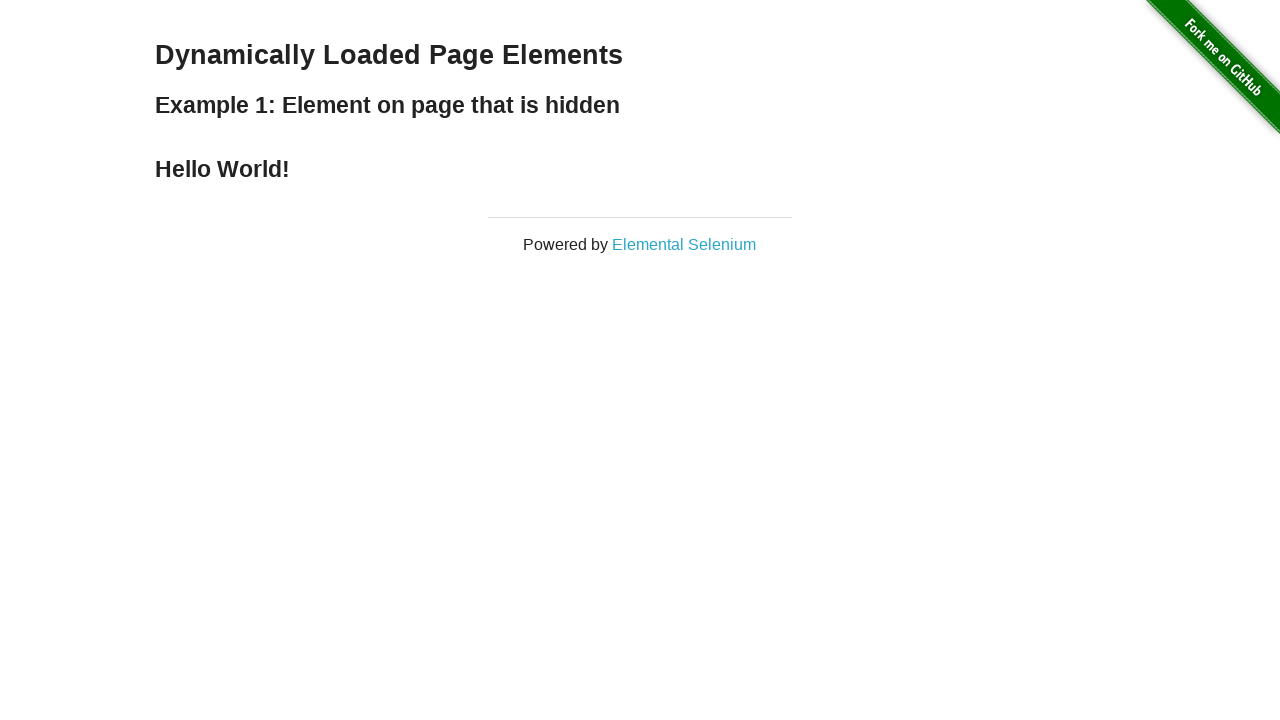